Tests drag and drop functionality on the jQuery UI droppable demo page by dragging an element and dropping it onto a target area within an iframe

Starting URL: https://jqueryui.com/droppable/

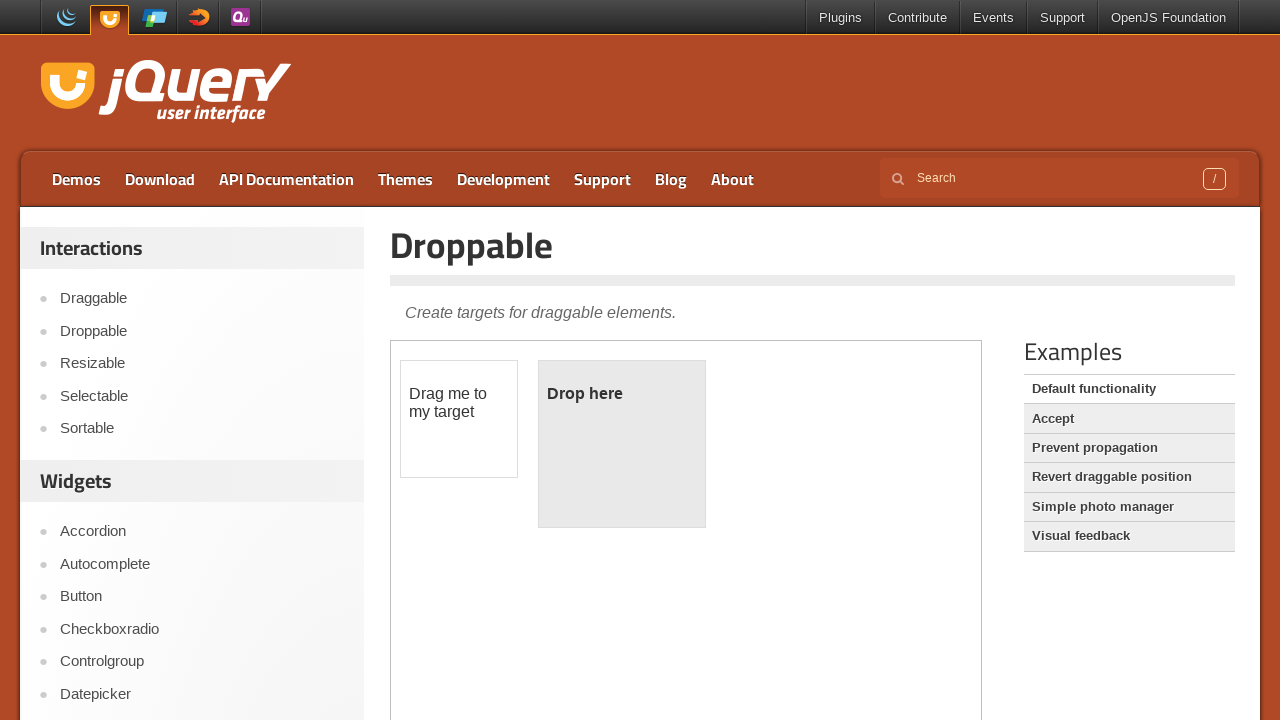

Located the demo iframe containing drag and drop elements
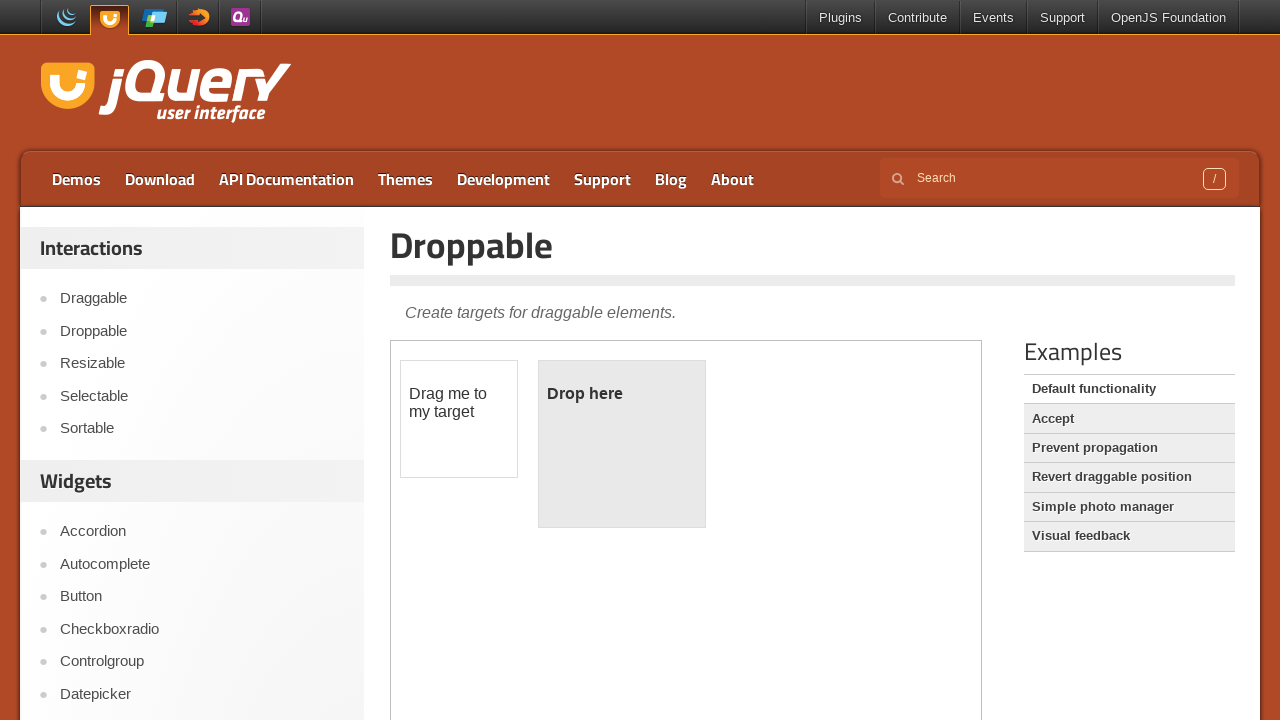

Located the draggable element within the iframe
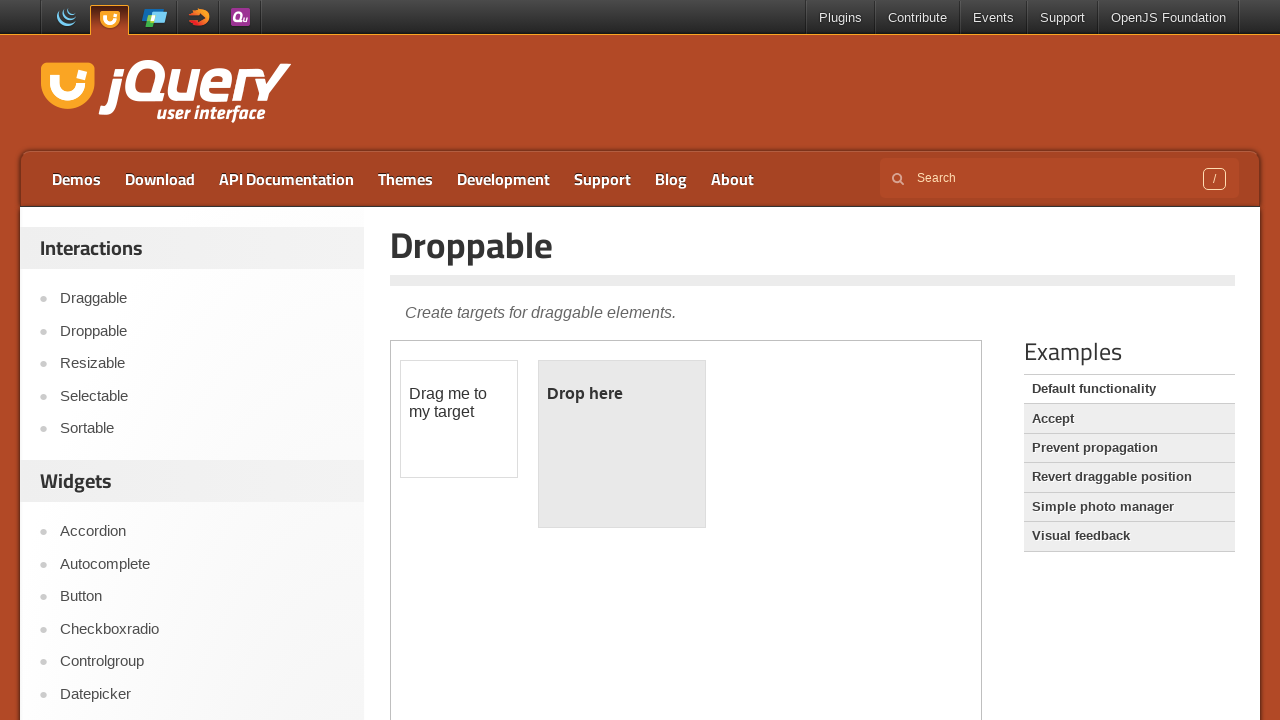

Located the droppable target element within the iframe
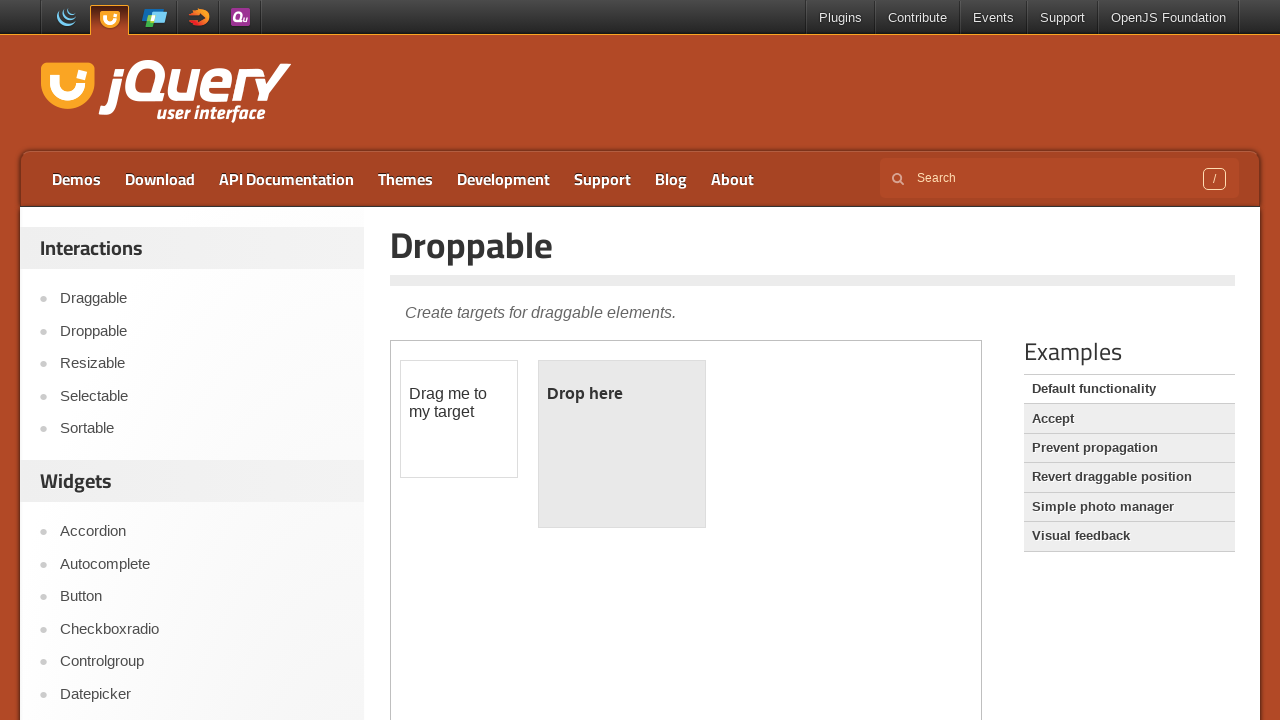

Successfully dragged the draggable element and dropped it onto the droppable target at (622, 444)
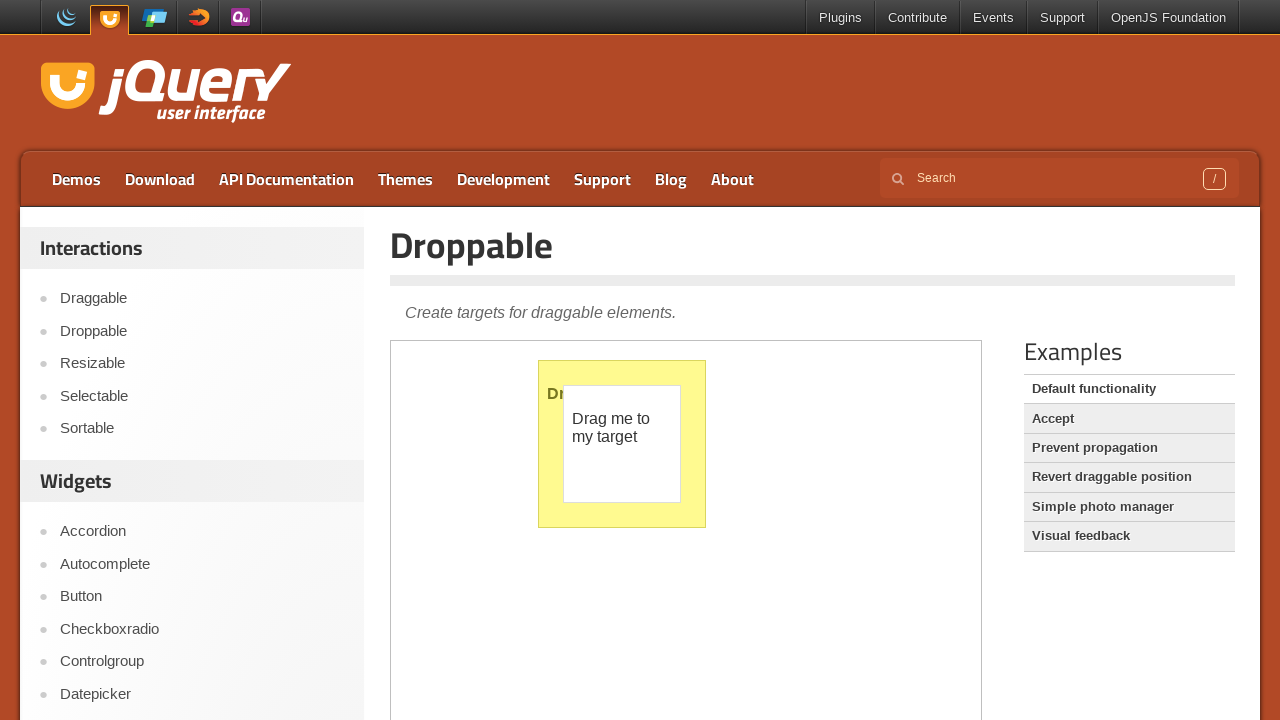

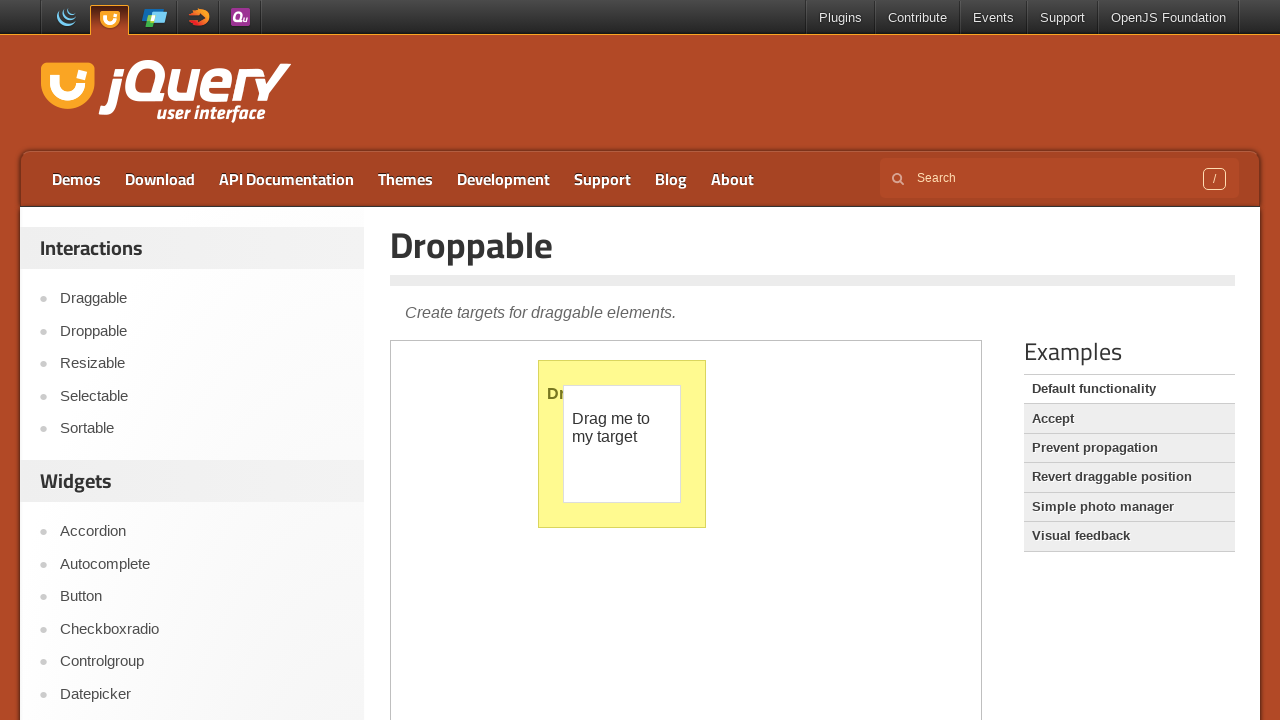